Navigates to the Getcalley sitemap XML page and clicks on the 5th link in the sitemap table to navigate to that page.

Starting URL: https://www.getcalley.com/page-sitemap.xml

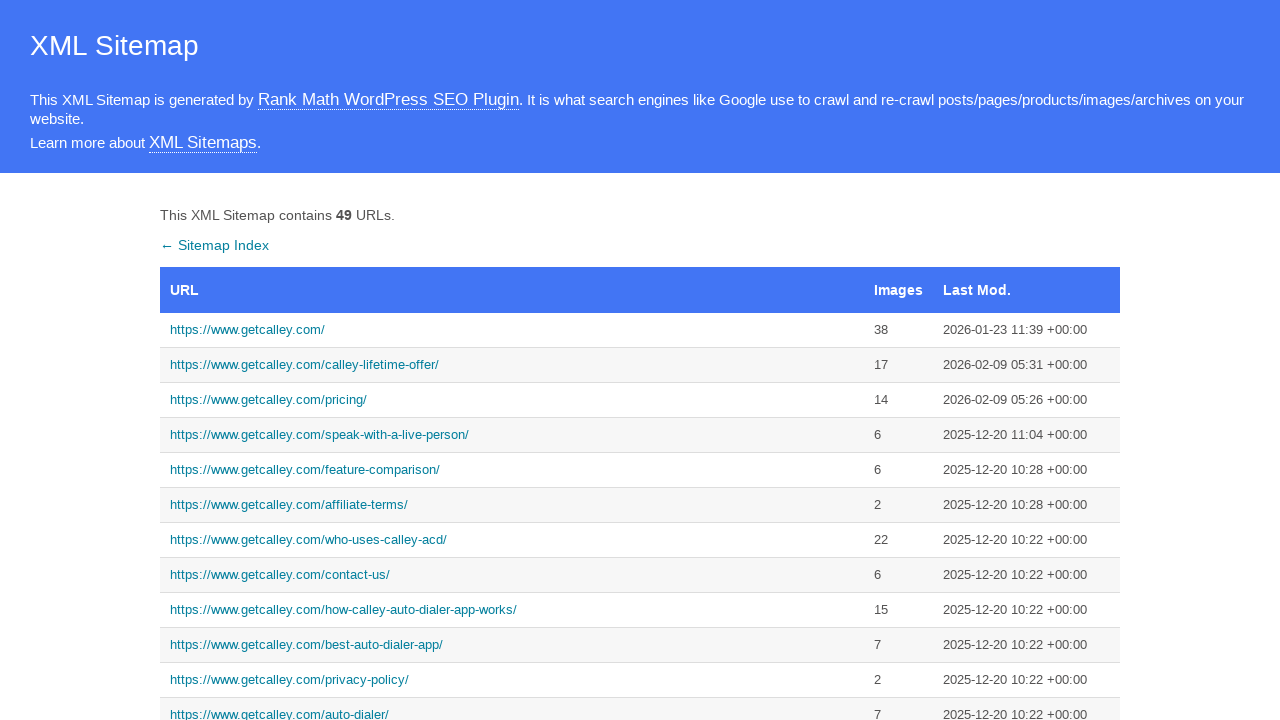

Clicked the 5th link in the sitemap table at (512, 470) on xpath=//*[@id='sitemap']/tbody/tr[5]/td[1]/a
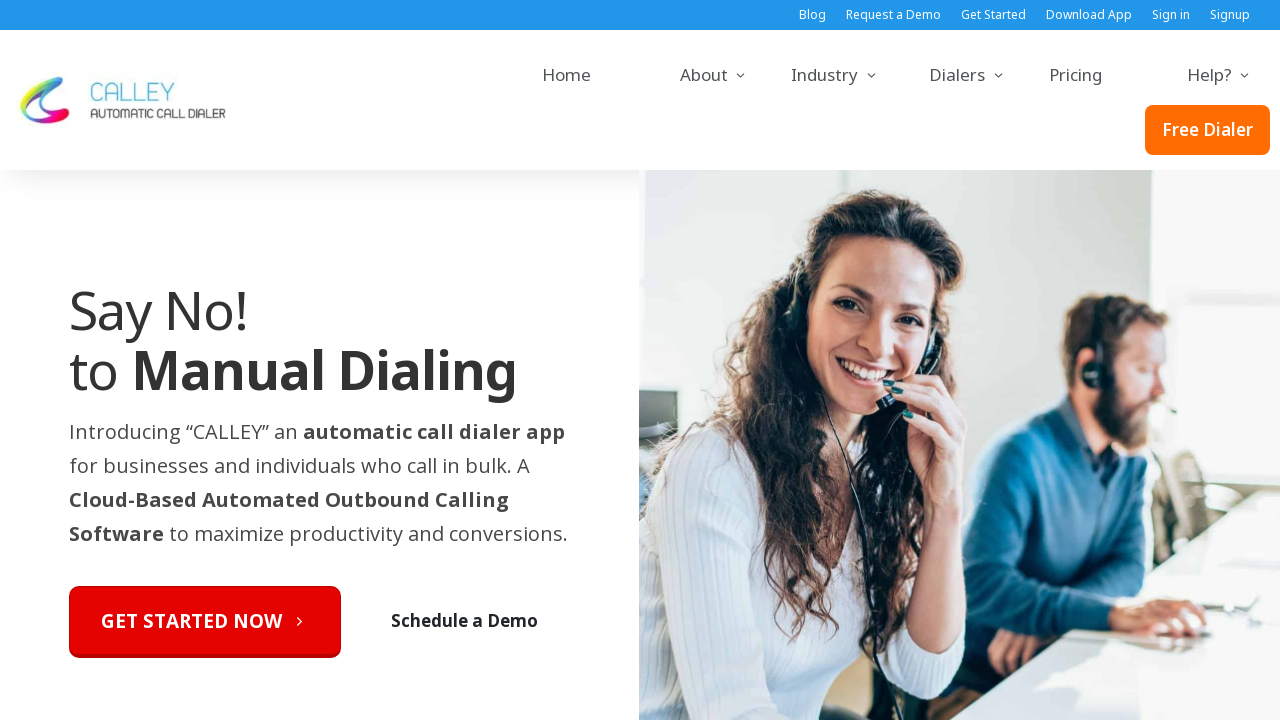

Waited for page to fully load after clicking sitemap link
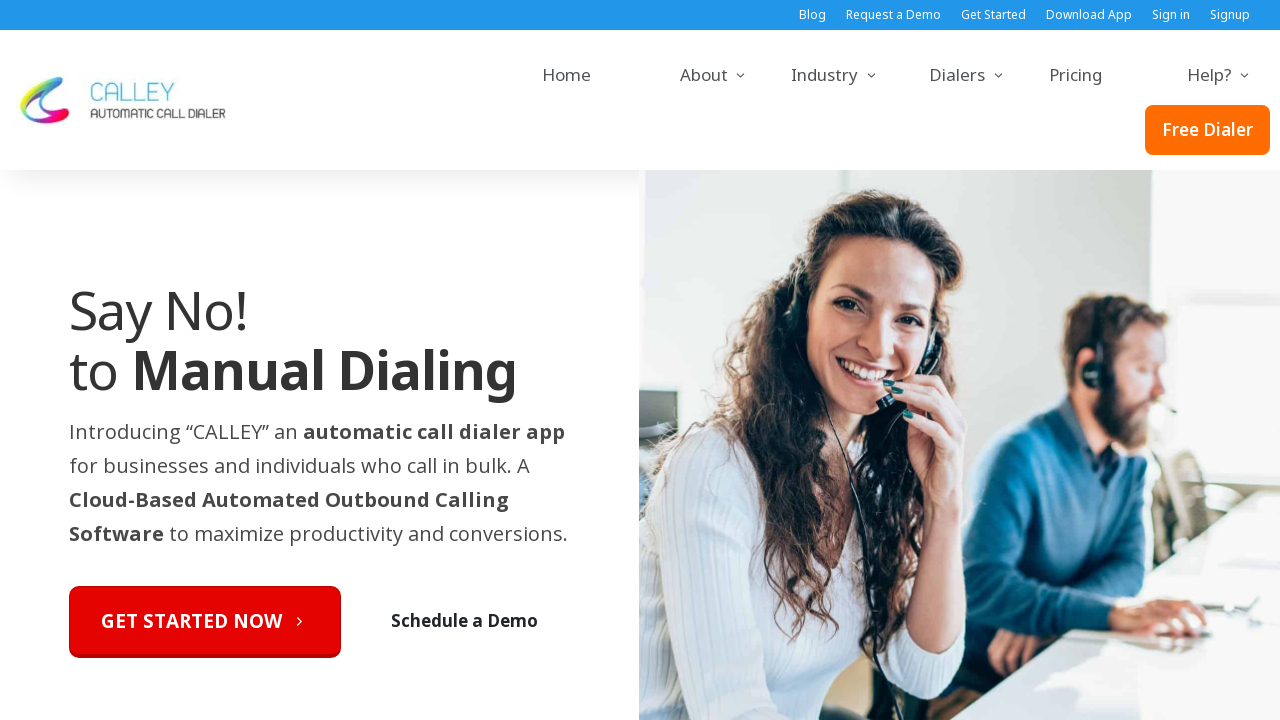

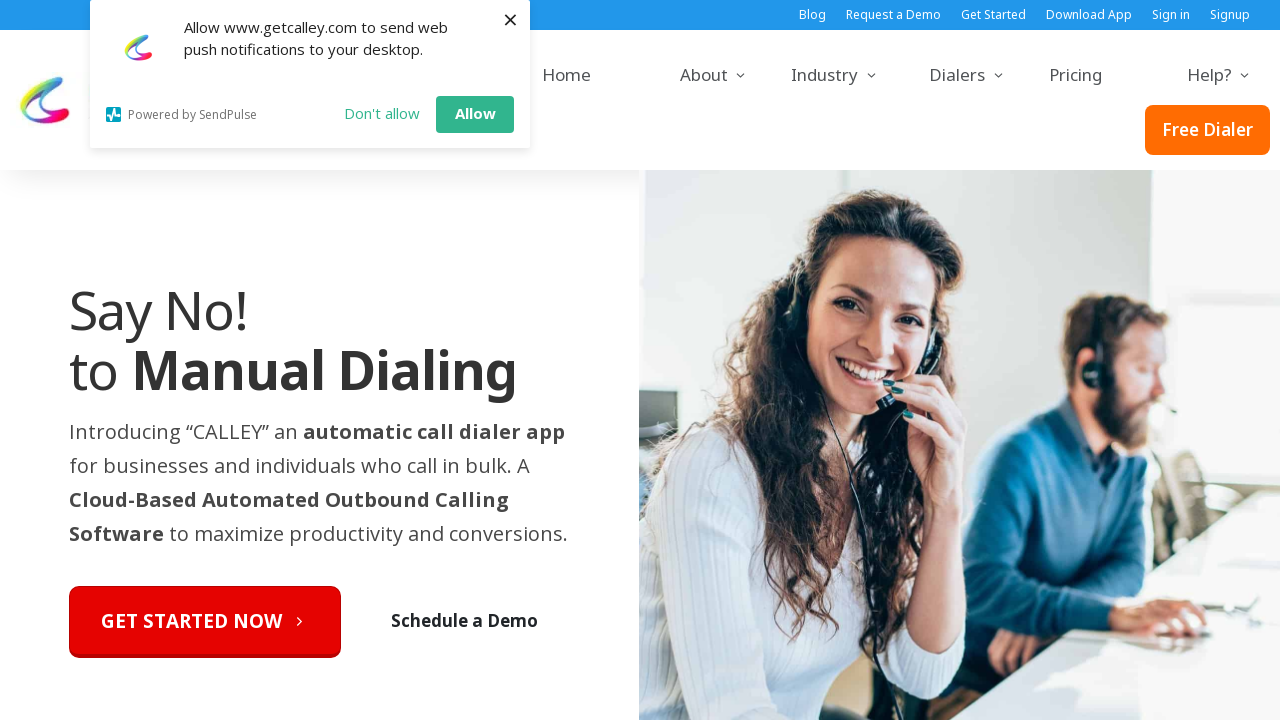